Navigates to a GitHub user profile page and waits for it to load

Starting URL: http://github.com/ShiinaOrez

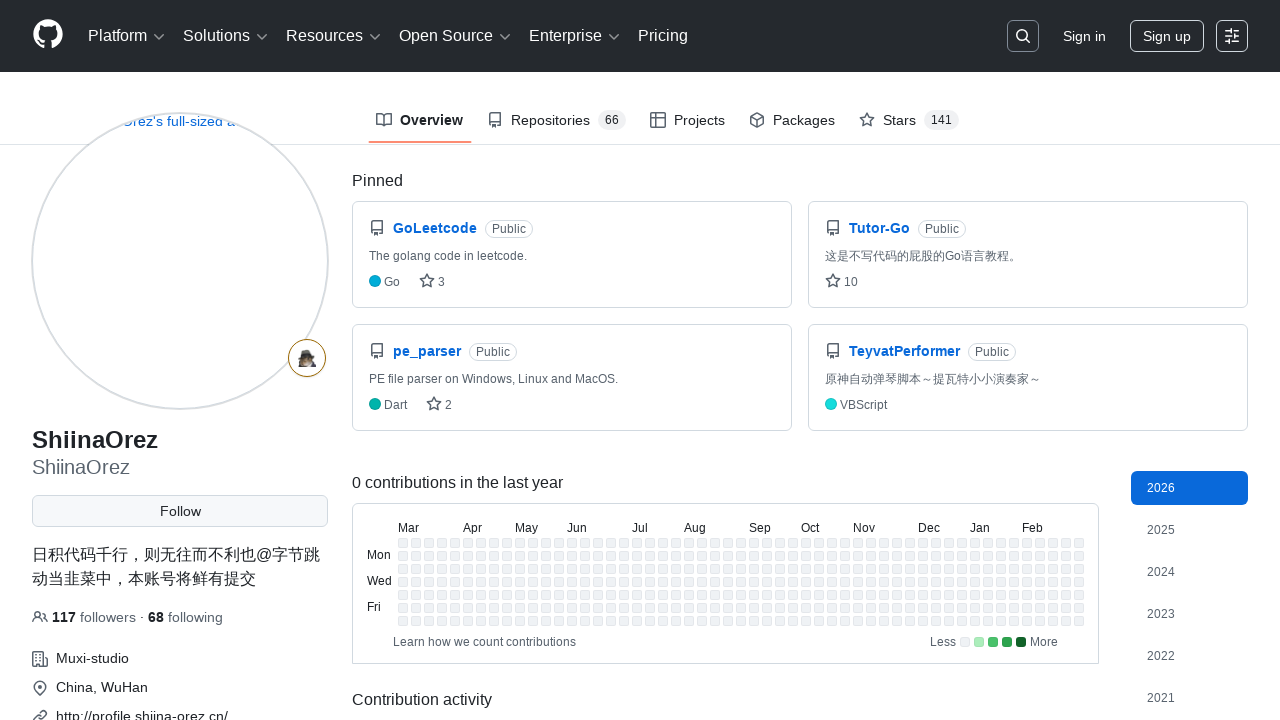

Navigated to GitHub user profile page for ShiinaOrez
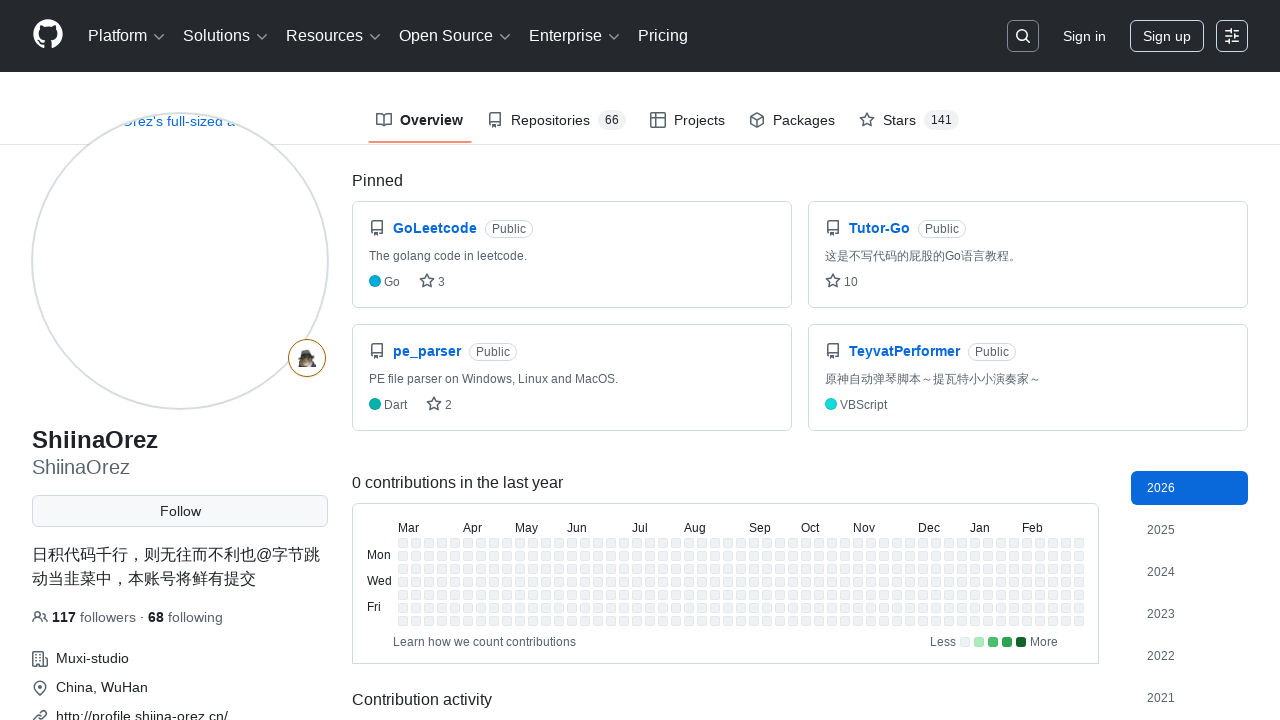

GitHub profile page loaded and Person schema element found
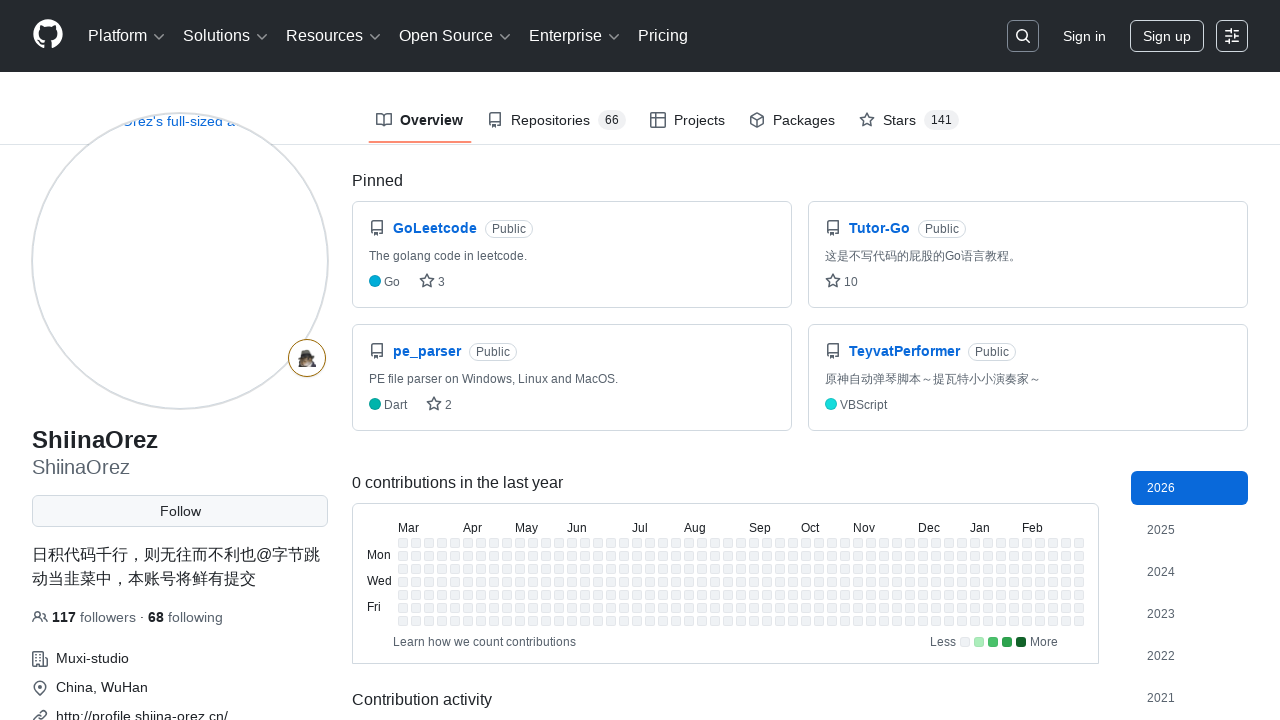

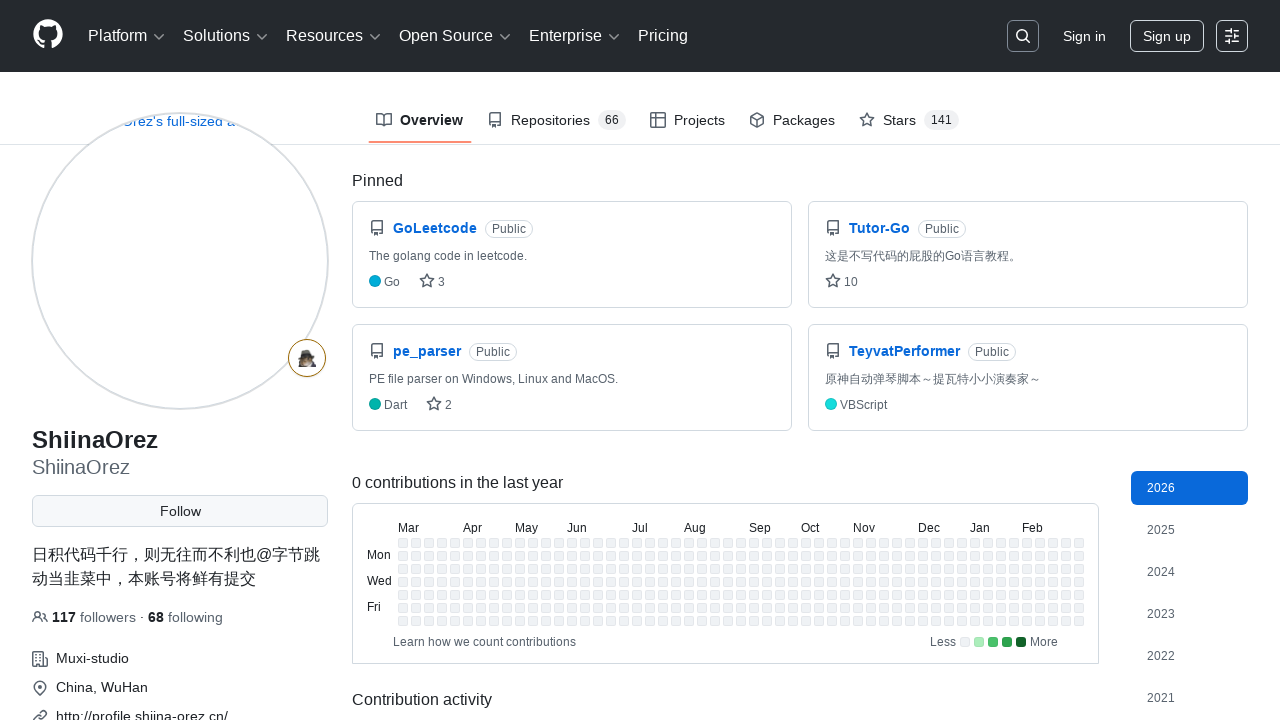